Tests page scrolling functionality by scrolling down 2500 pixels vertically and then scrolling horizontally 1000 pixels on the Selenium website

Starting URL: https://www.selenium.dev/

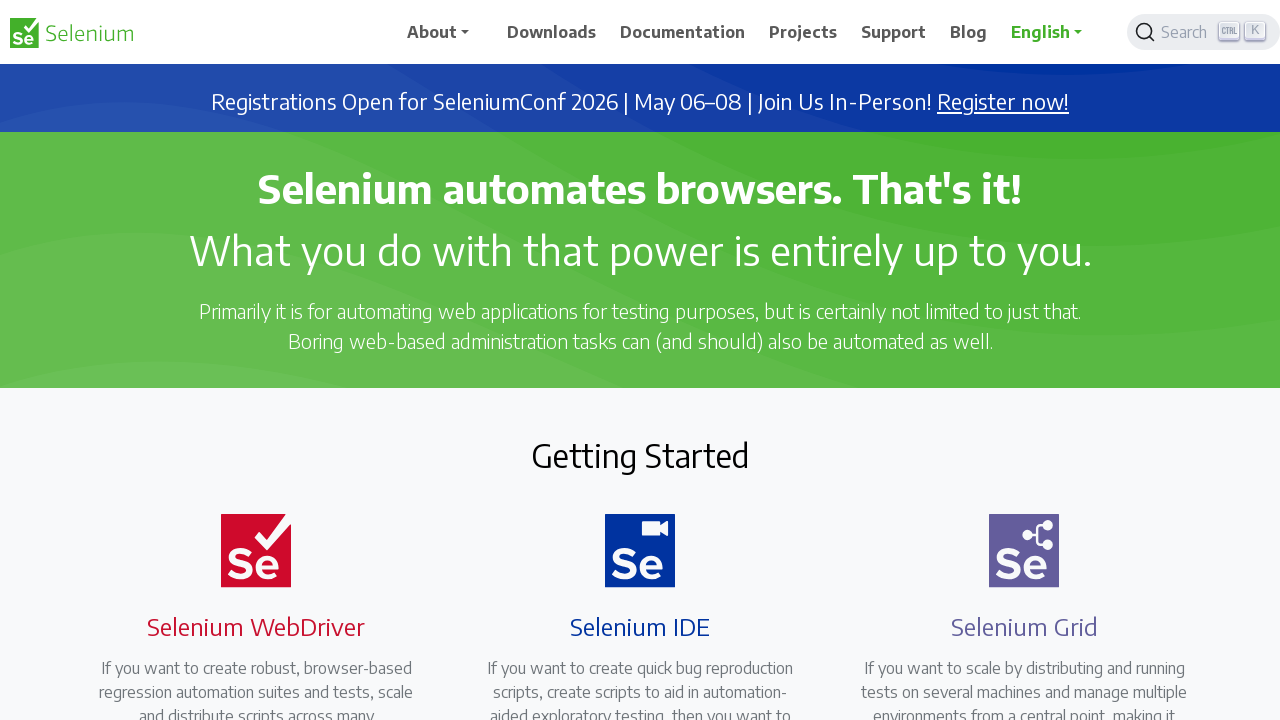

Scrolled down 2500 pixels vertically on Selenium website
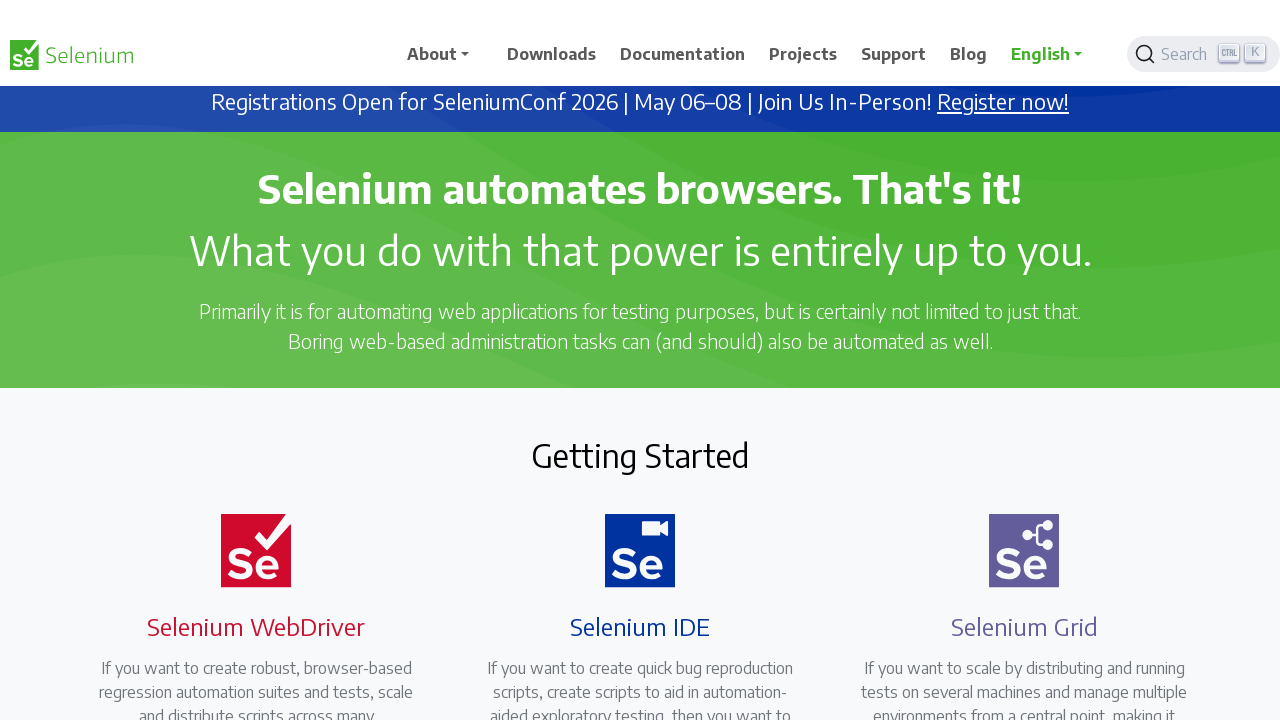

Waited 3 seconds for scroll to complete
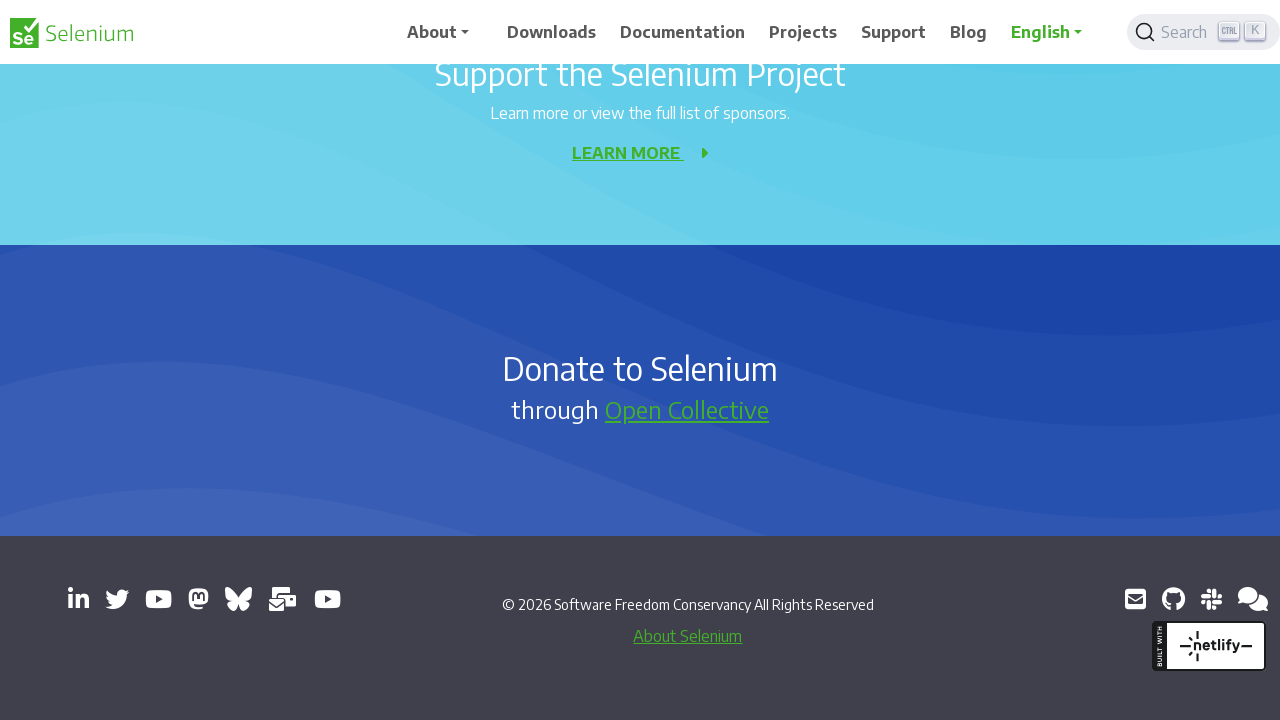

Scrolled horizontally 1000 pixels to the right
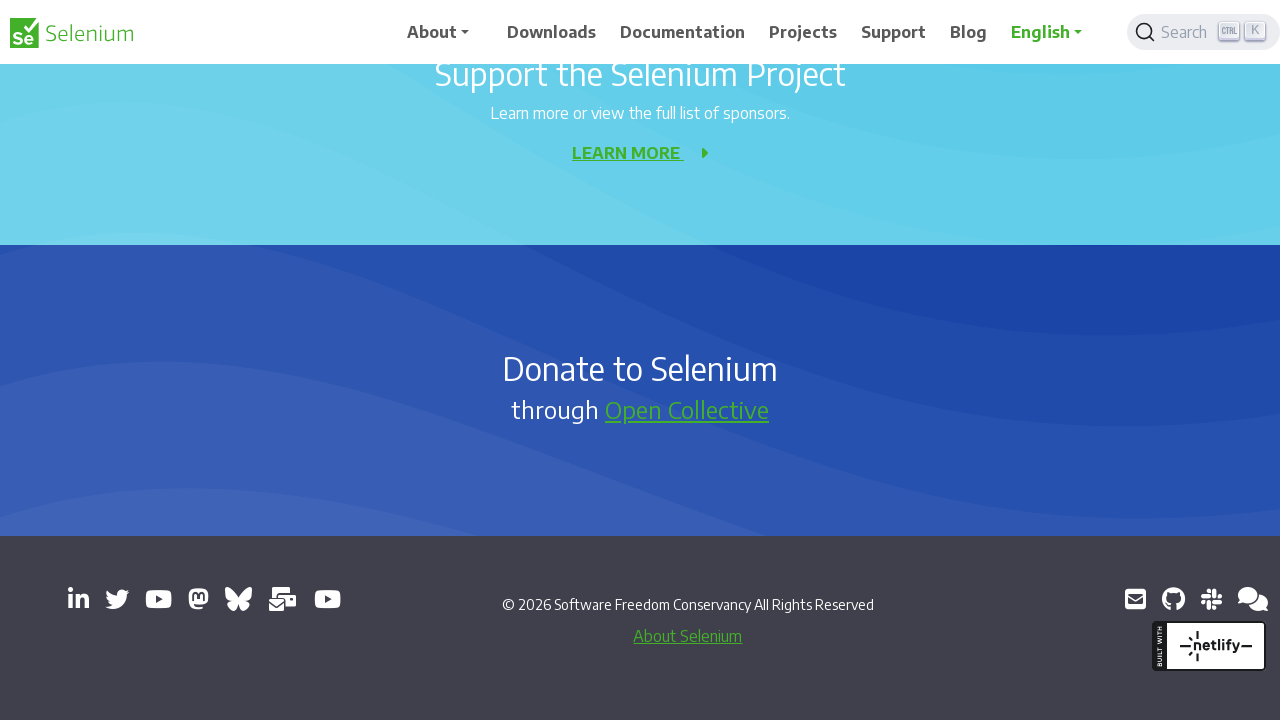

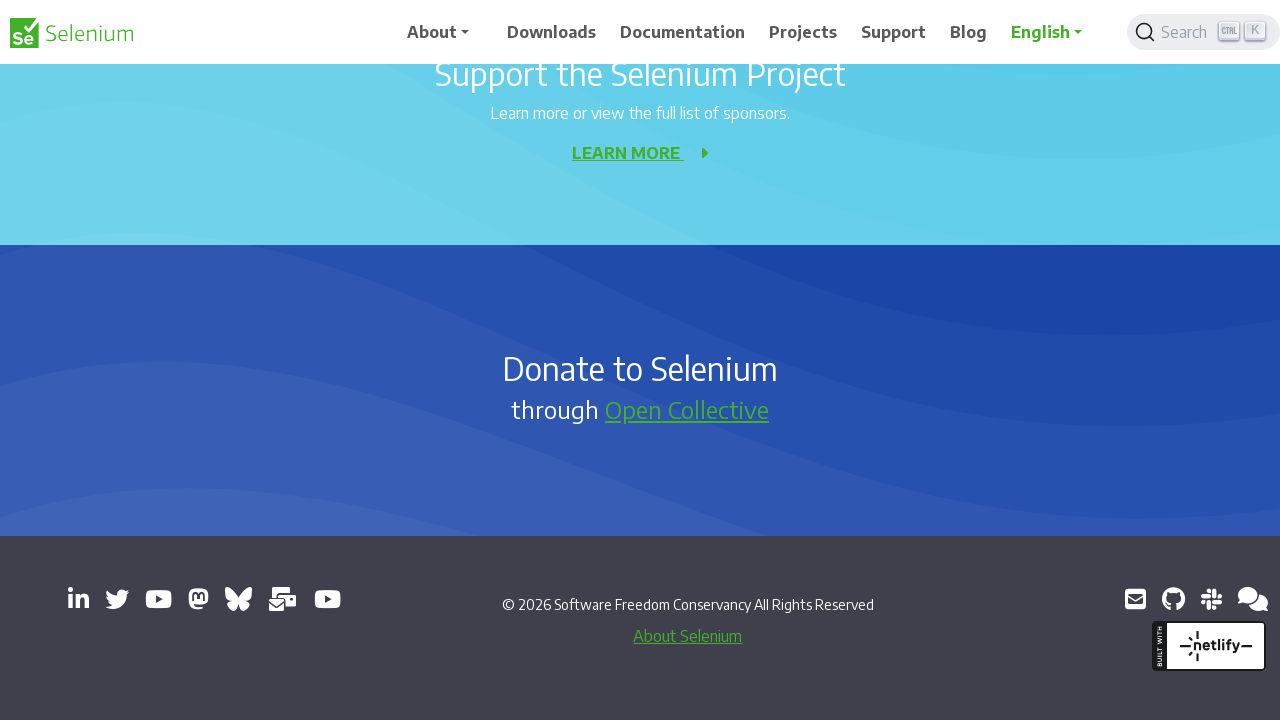